Tests window handle switching functionality by clicking a link to open a new tab and verifying the new tab's title is "New Window"

Starting URL: https://the-internet.herokuapp.com/windows

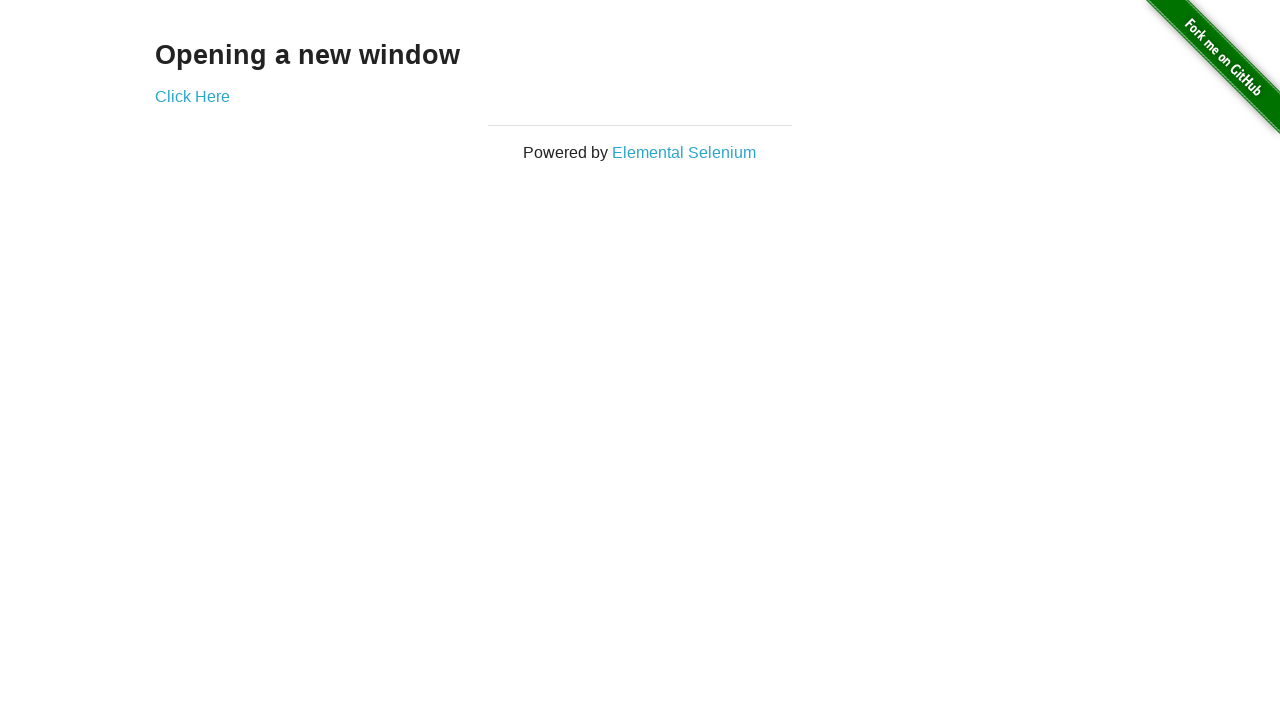

Clicked 'Click Here' link to open new tab at (192, 96) on text=Click Here
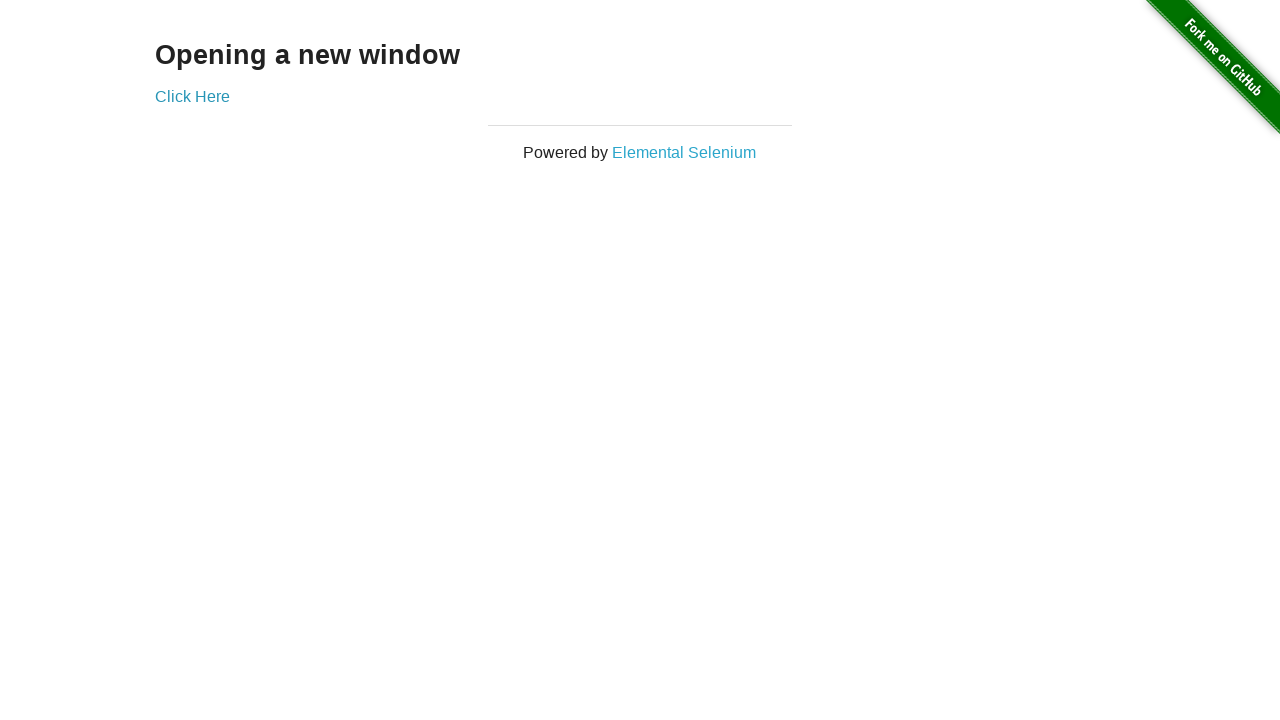

Captured new page/tab handle
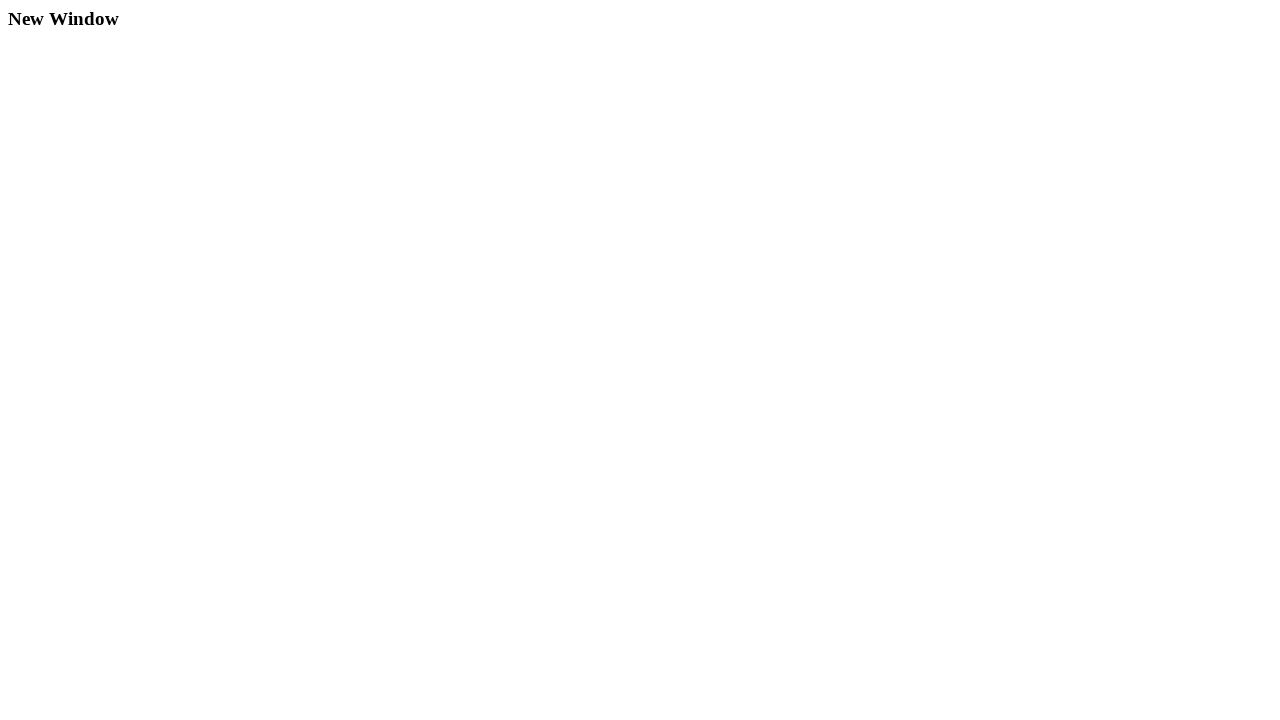

New page finished loading
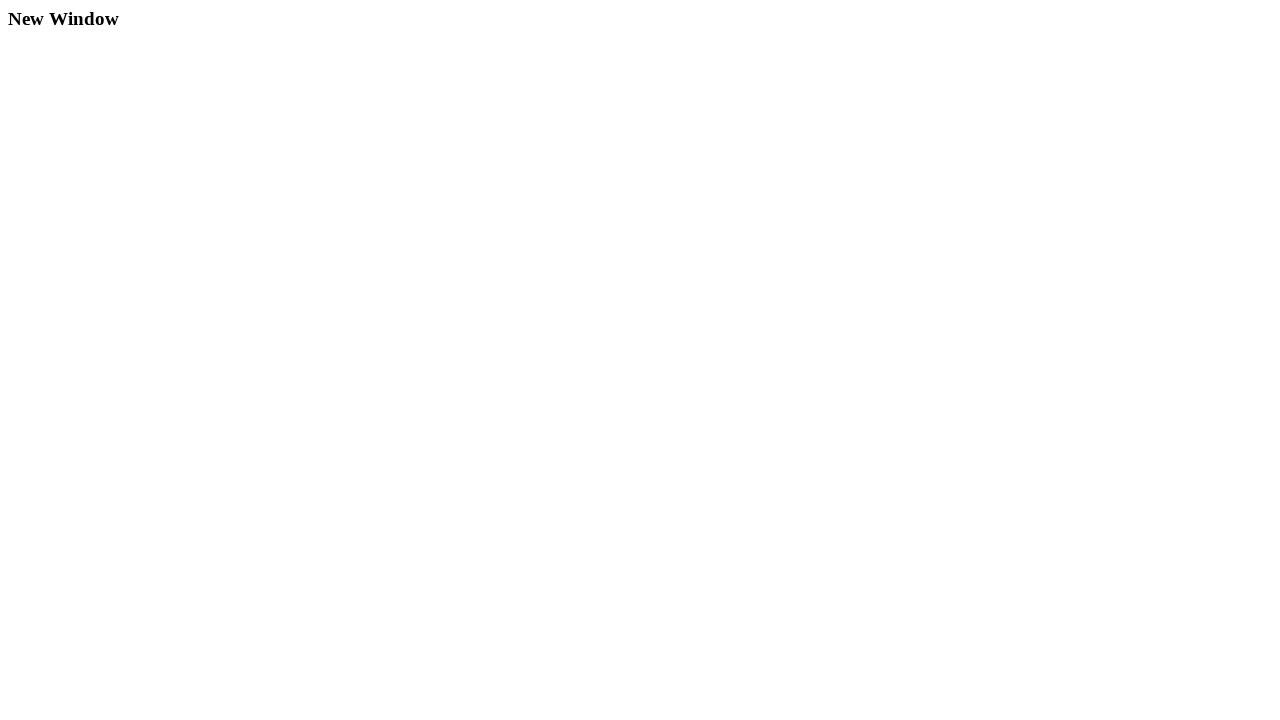

Verified new window title is 'New Window'
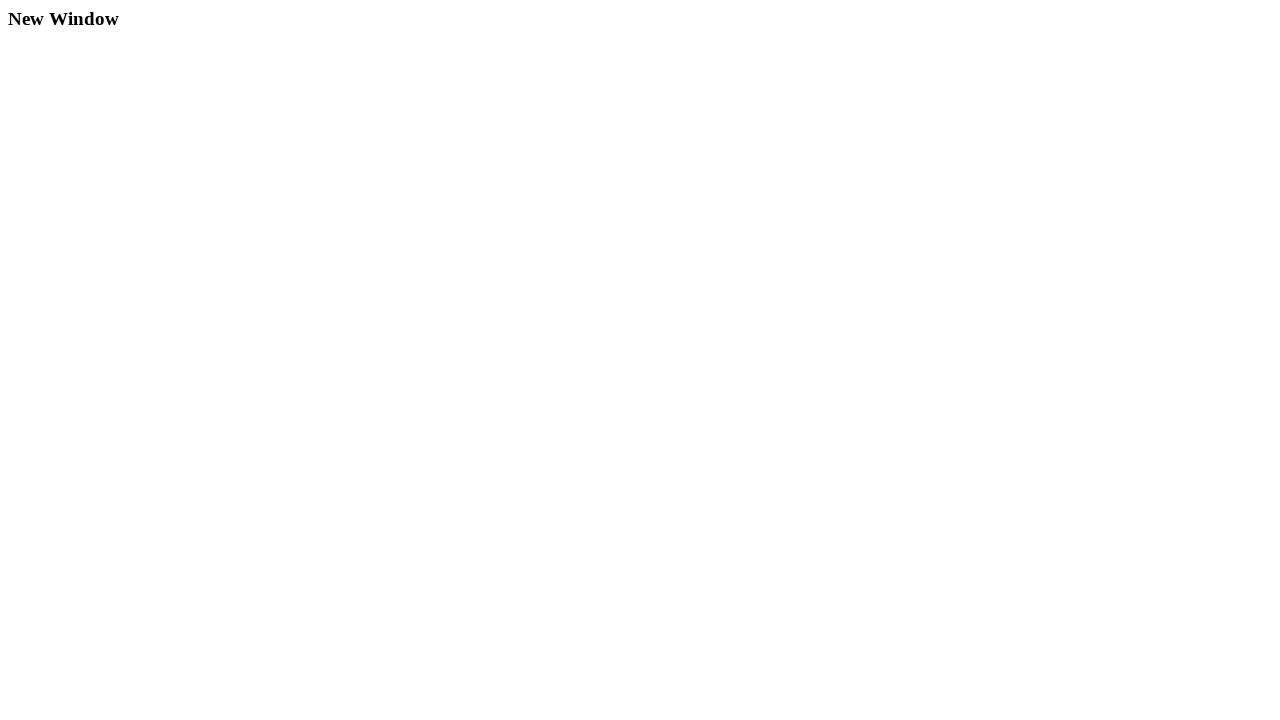

Assertion passed: title 'New Window' matches expected 'New Window'
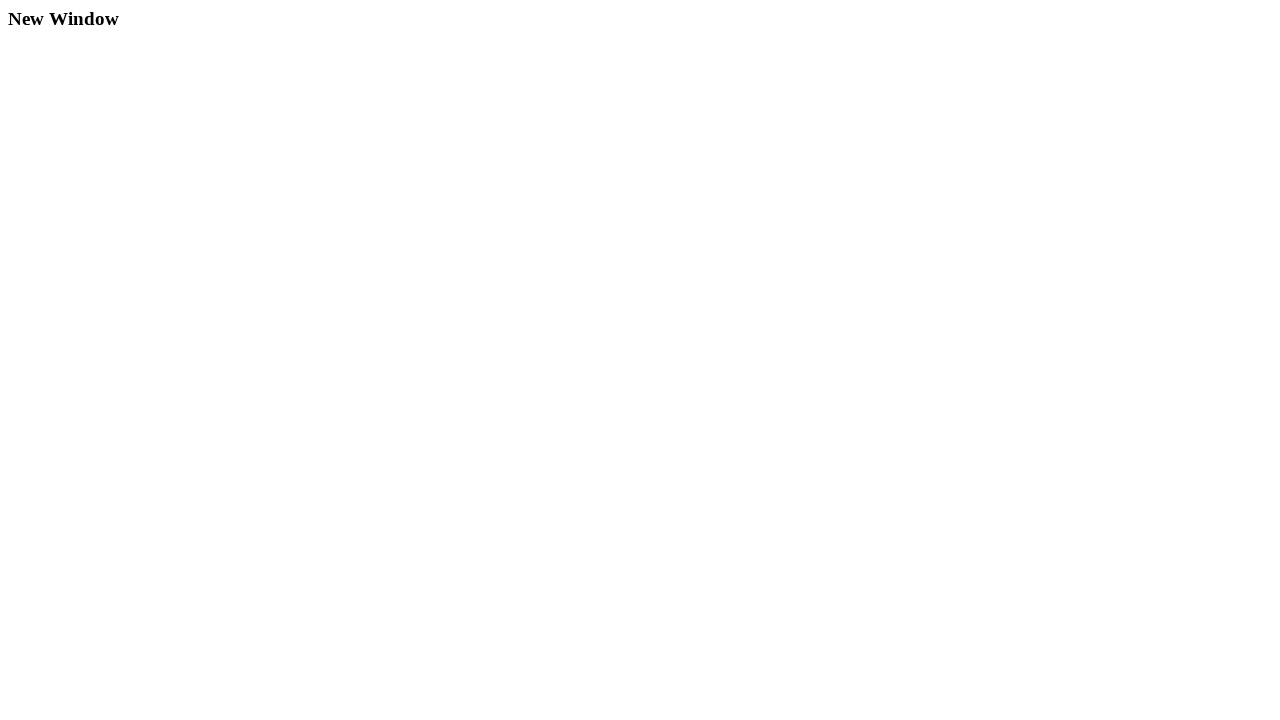

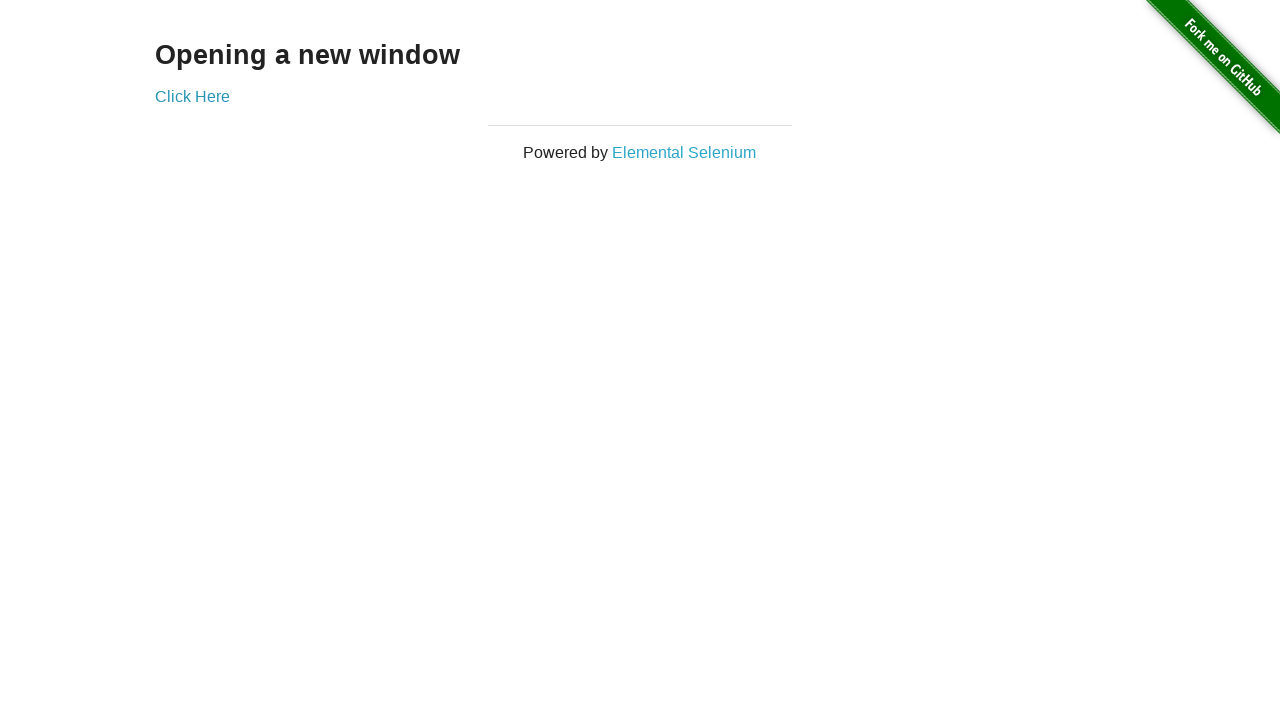